Tests the TodoMVC application by adding a new todo item, hovering over it, and then deleting it using the destroy button

Starting URL: https://demo.playwright.dev/todomvc/

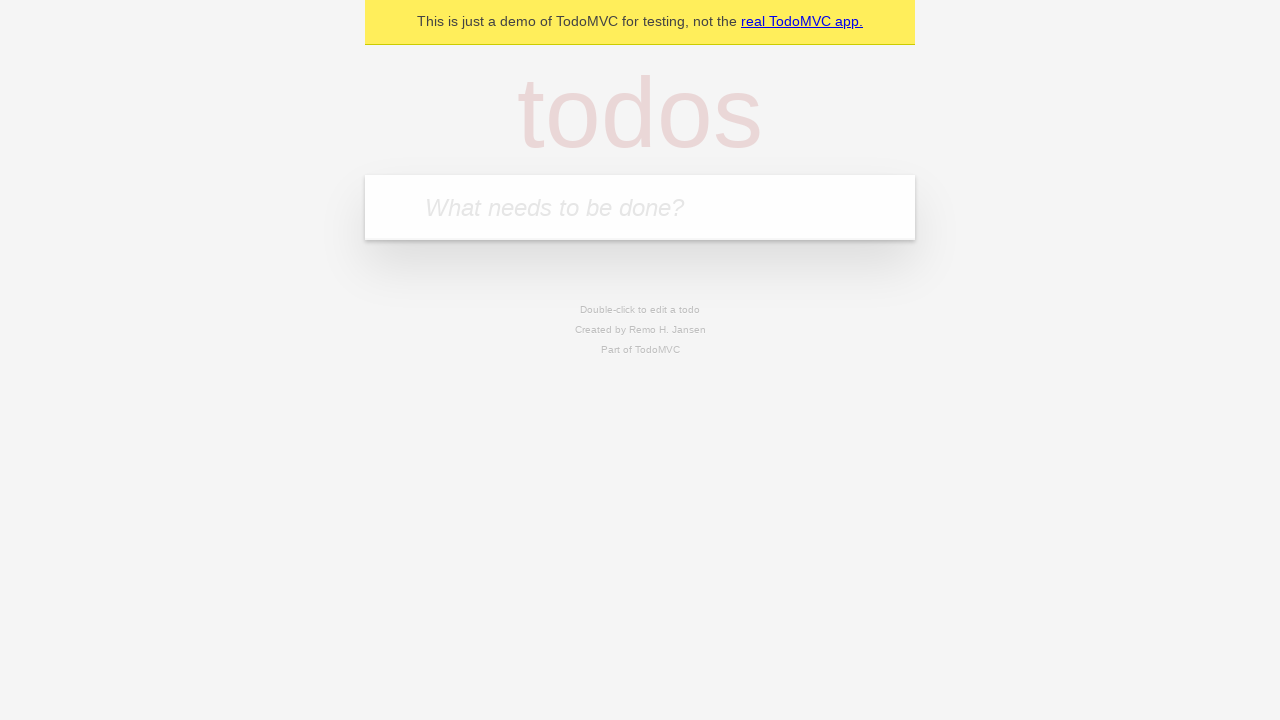

Filled new todo input with 'Get Coffee' on xpath=//input[@placeholder="What needs to be done?"]
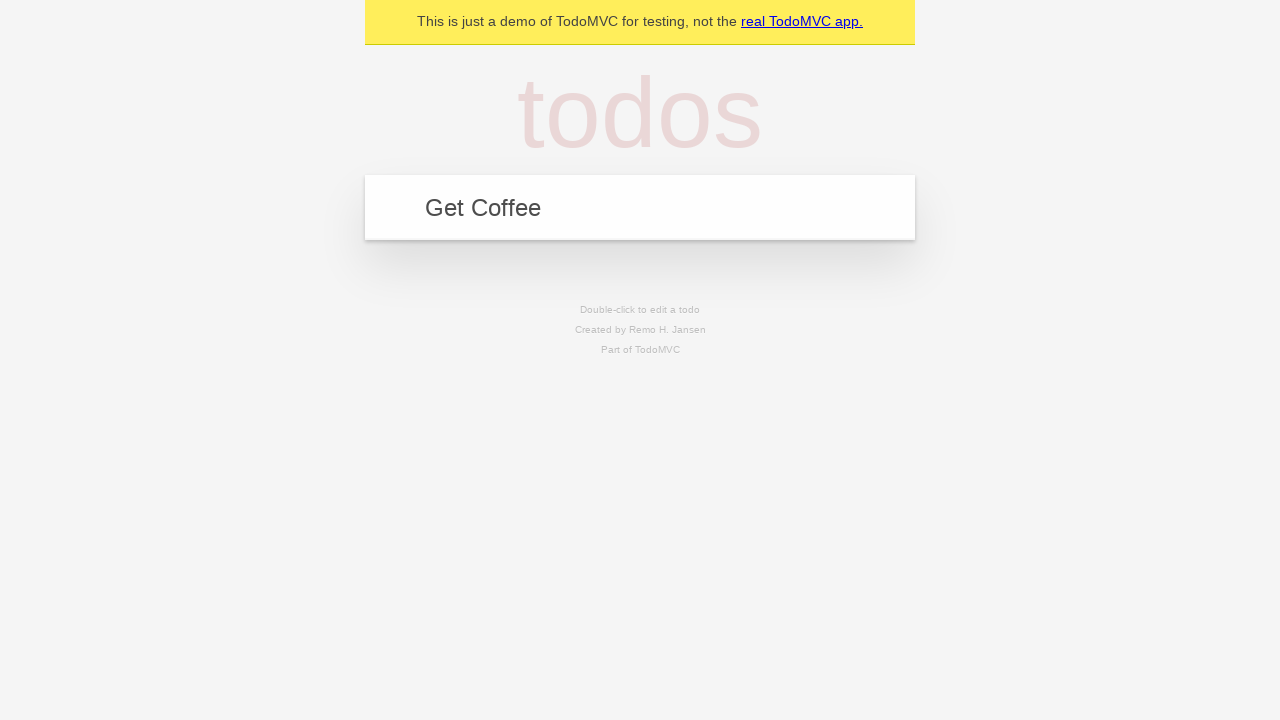

Pressed Enter to add the todo item on xpath=//input[@placeholder="What needs to be done?"]
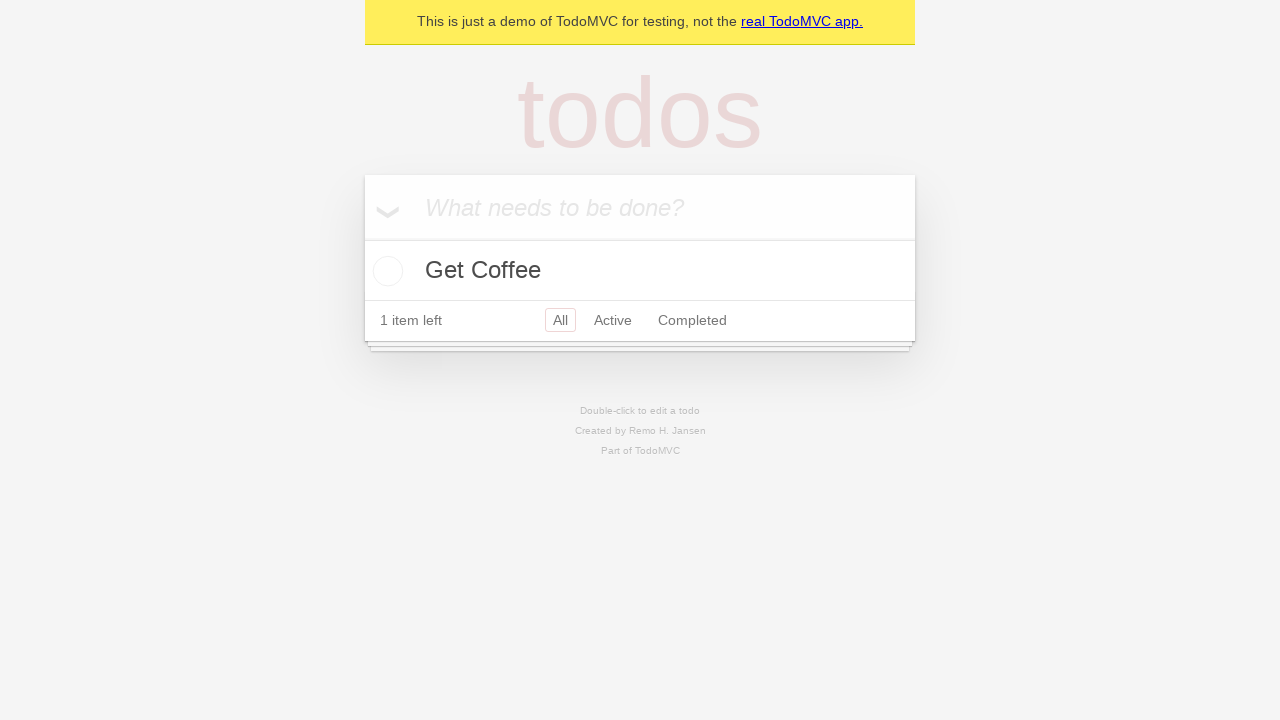

Hovered over the todo item to reveal delete button at (640, 271) on xpath=//label[@data-testid="todo-title"]
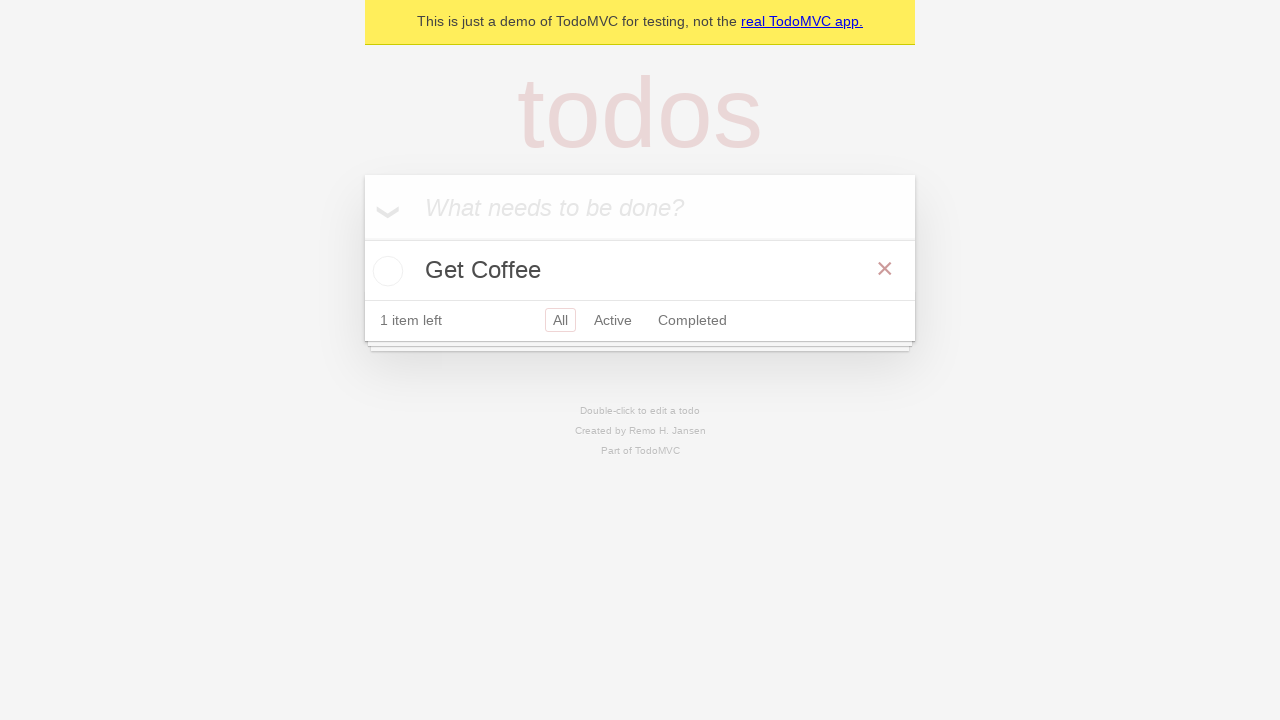

Clicked the destroy button to delete the todo at (885, 269) on xpath=//button[@class="destroy"]
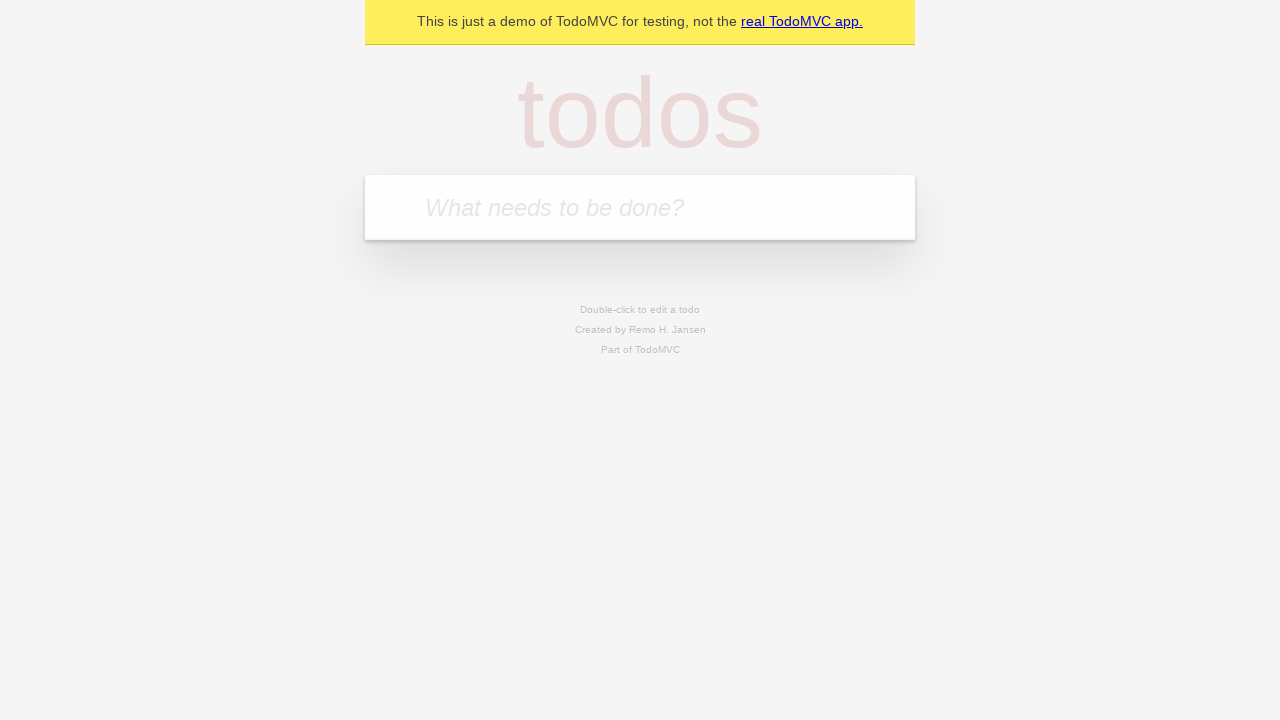

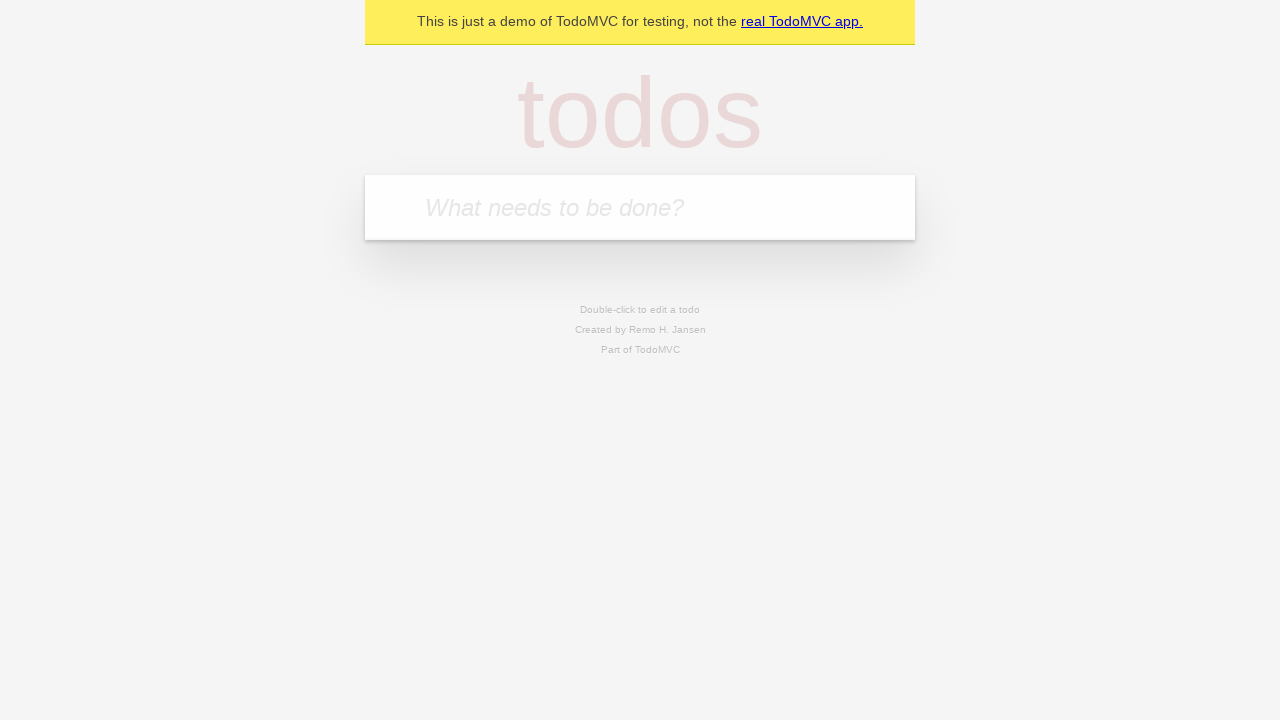